Tests clearing the complete state of all items by checking and unchecking the toggle all

Starting URL: https://demo.playwright.dev/todomvc

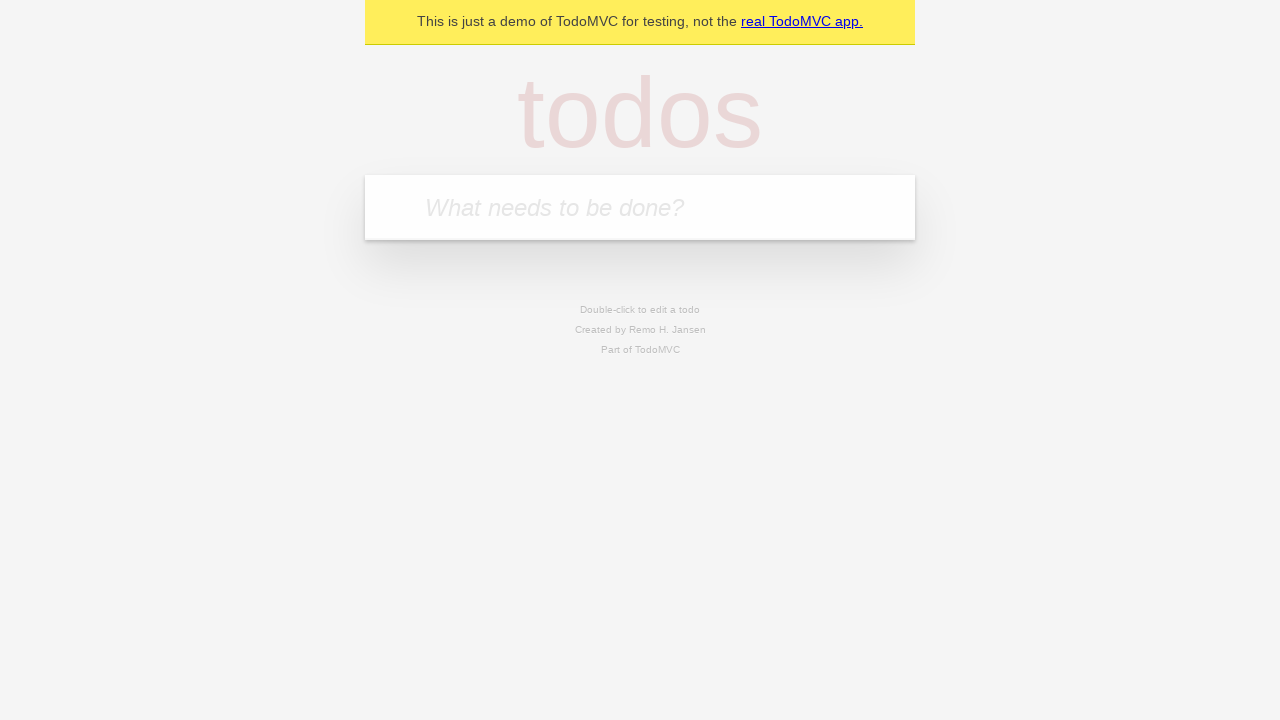

Filled todo input with 'buy some cheese' on internal:attr=[placeholder="What needs to be done?"i]
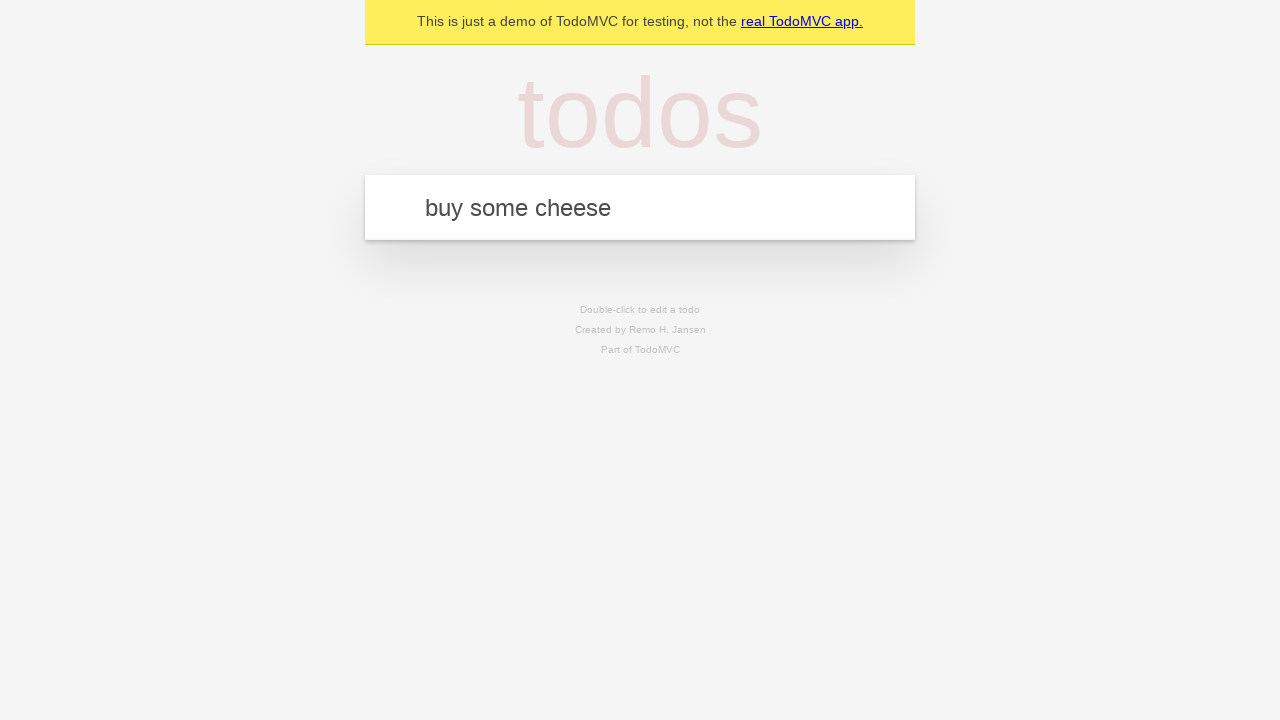

Pressed Enter to create todo 'buy some cheese' on internal:attr=[placeholder="What needs to be done?"i]
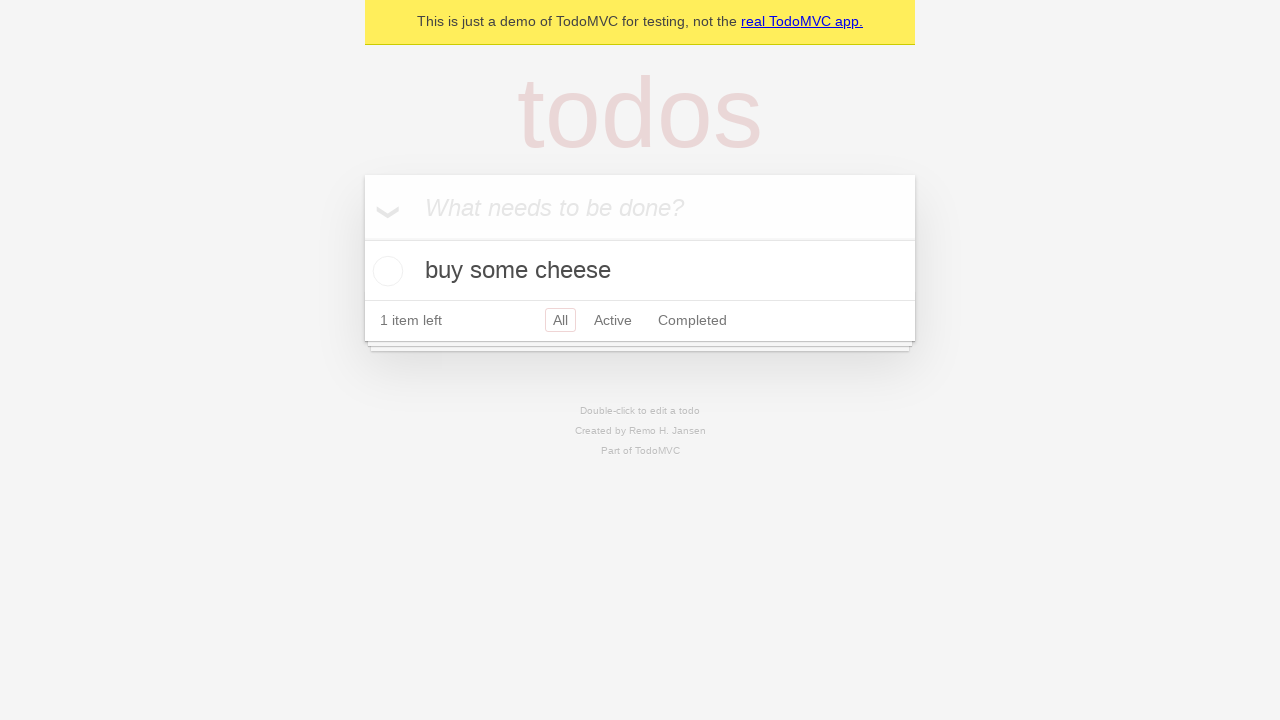

Filled todo input with 'feed the cat' on internal:attr=[placeholder="What needs to be done?"i]
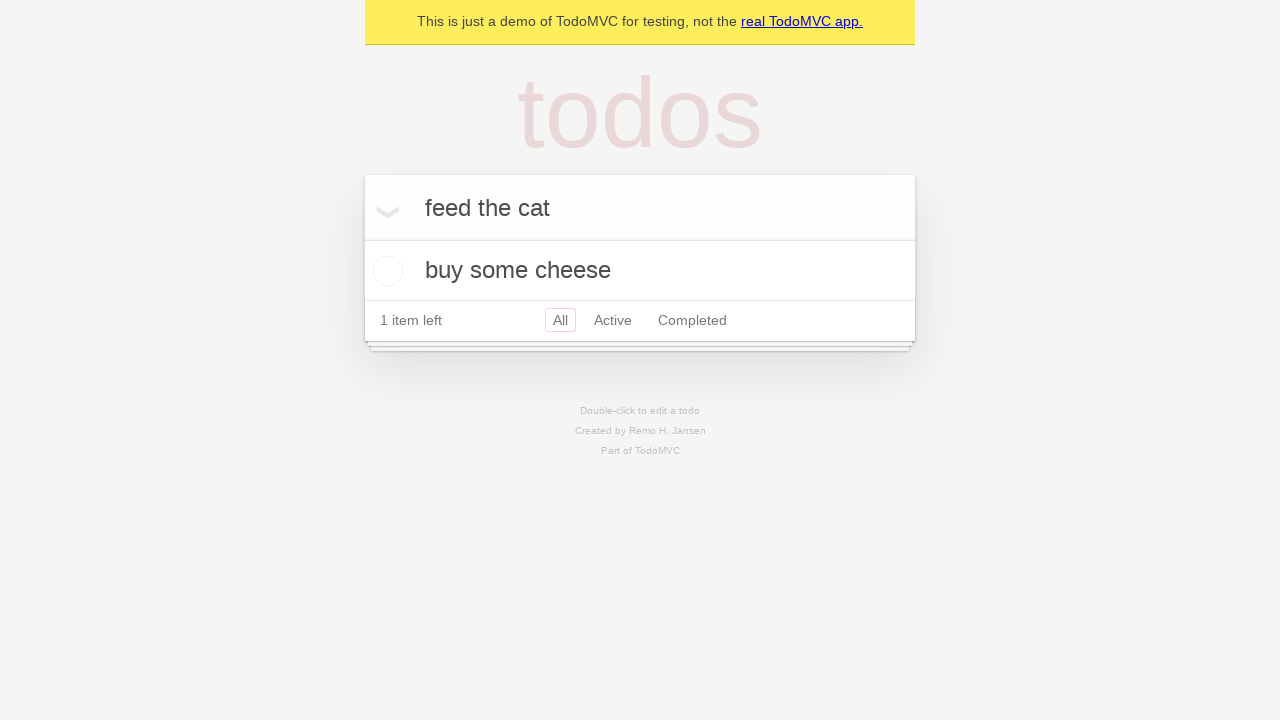

Pressed Enter to create todo 'feed the cat' on internal:attr=[placeholder="What needs to be done?"i]
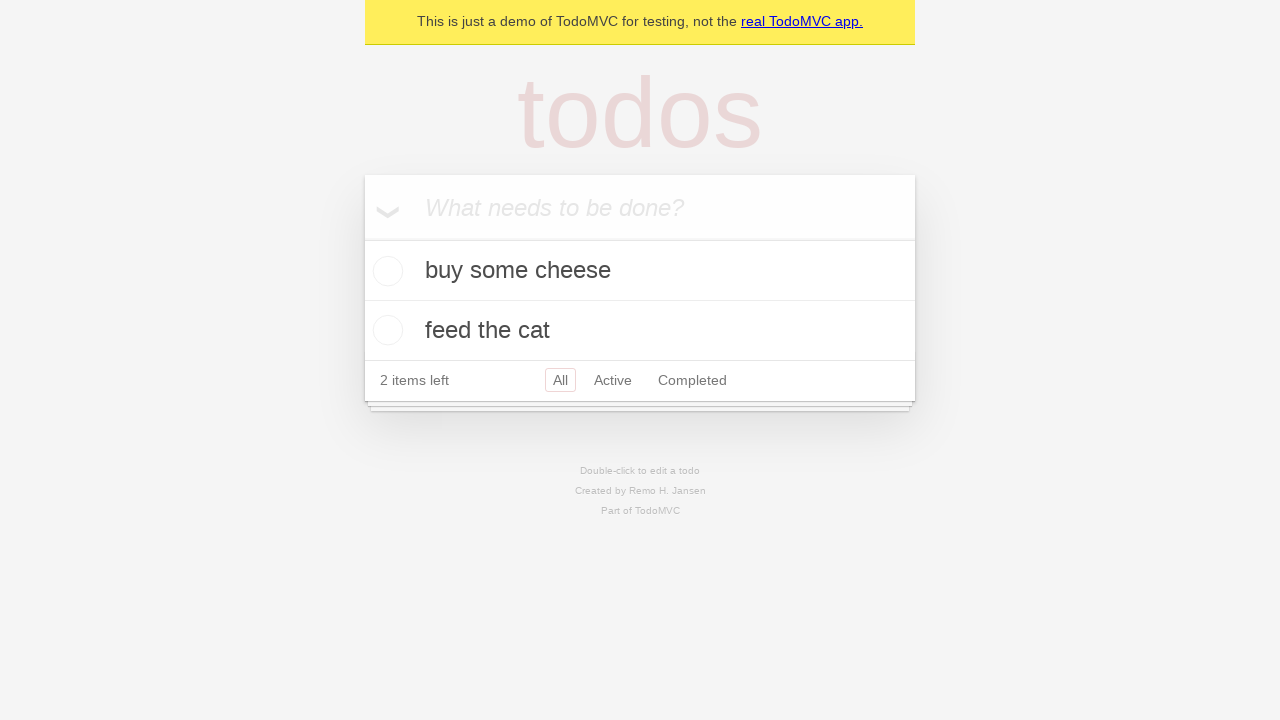

Filled todo input with 'book a doctors appointment' on internal:attr=[placeholder="What needs to be done?"i]
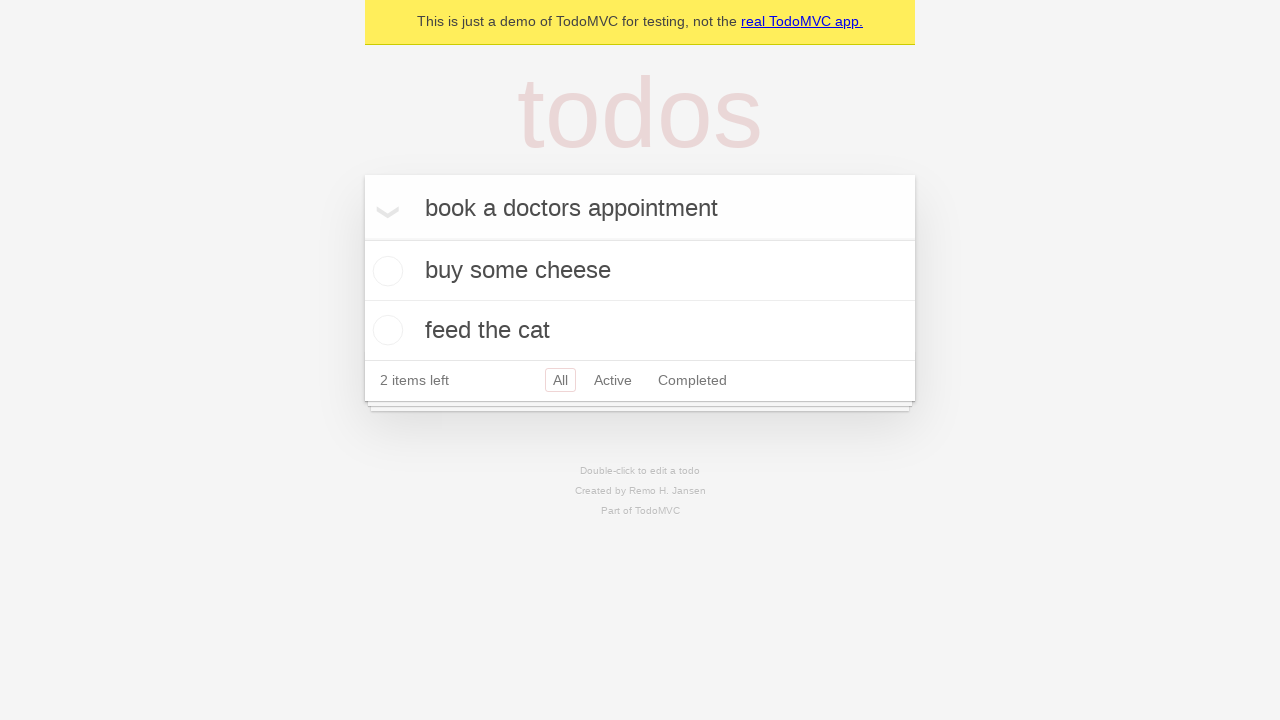

Pressed Enter to create todo 'book a doctors appointment' on internal:attr=[placeholder="What needs to be done?"i]
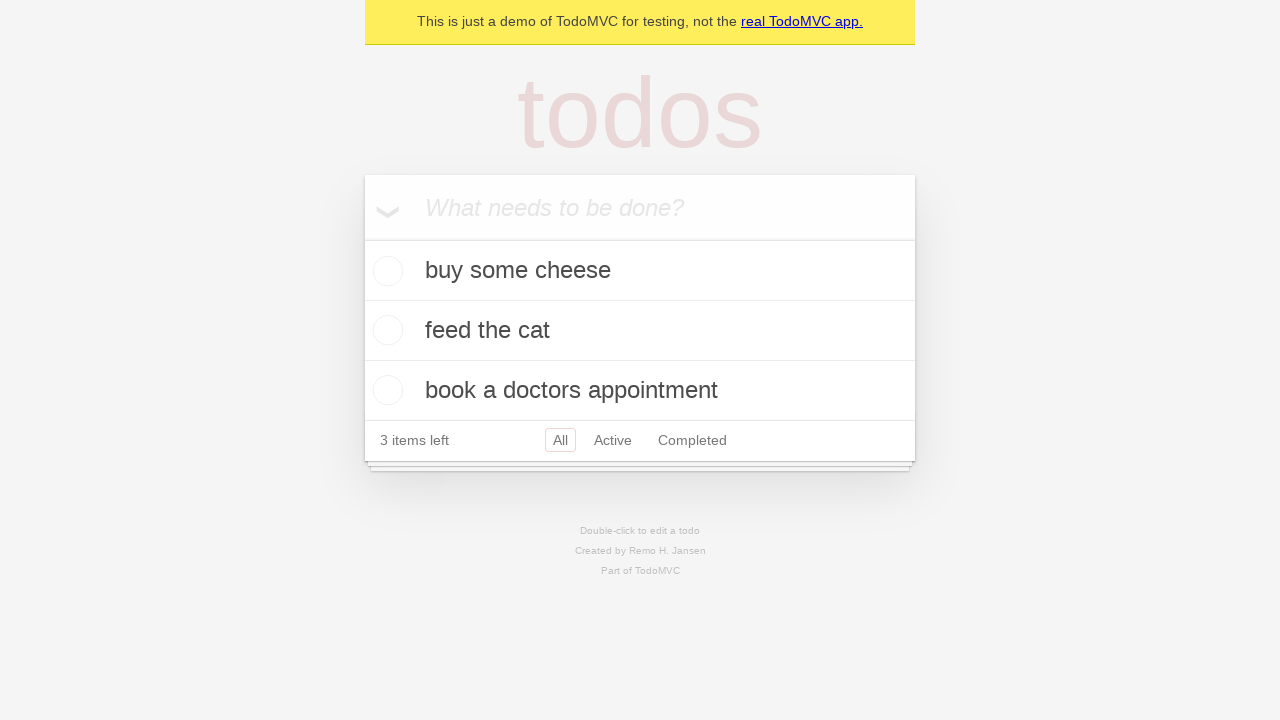

Waited for all 3 todos to be created
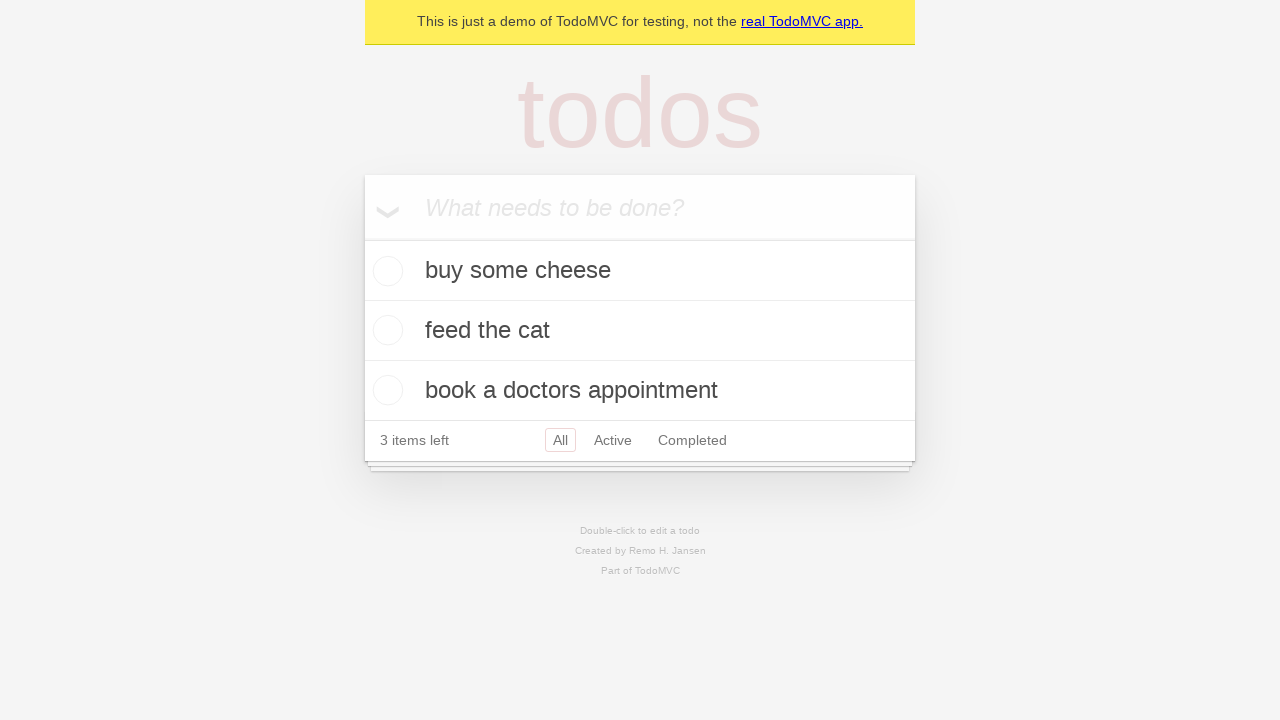

Located the toggle all checkbox
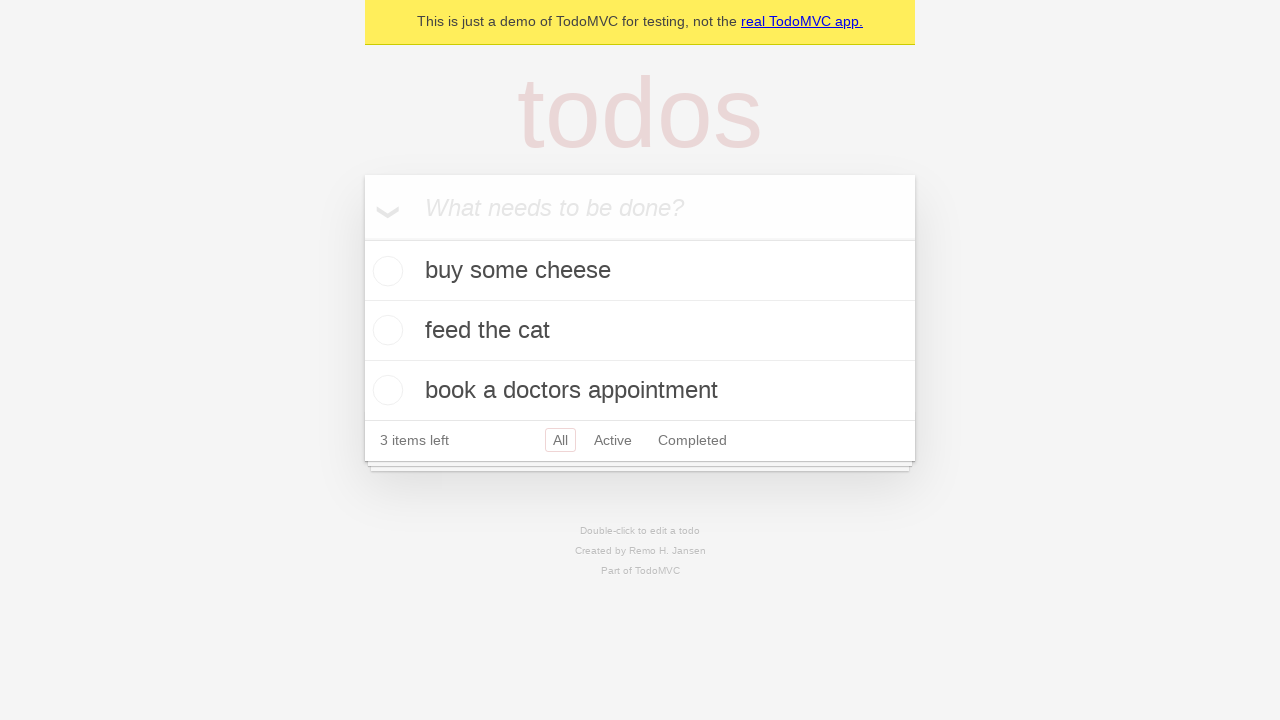

Checked the toggle all checkbox to mark all todos as complete at (362, 238) on internal:label="Mark all as complete"i
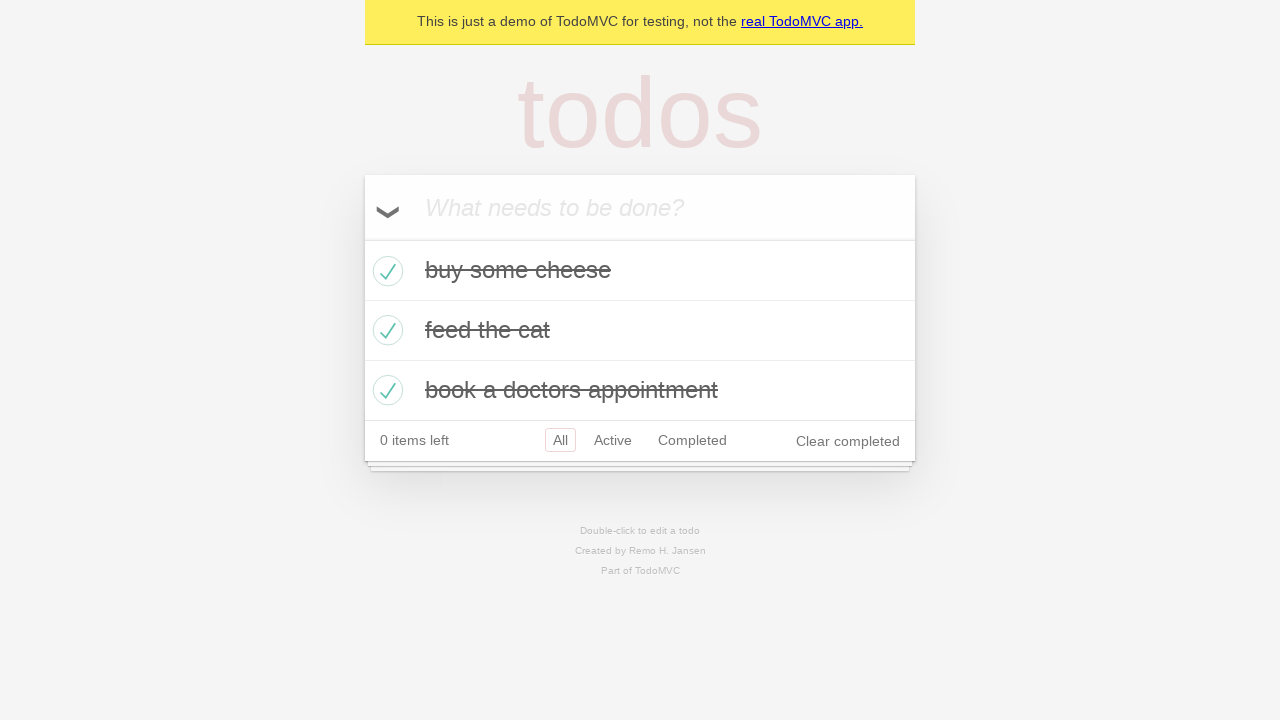

Unchecked the toggle all checkbox to clear complete state of all todos at (362, 238) on internal:label="Mark all as complete"i
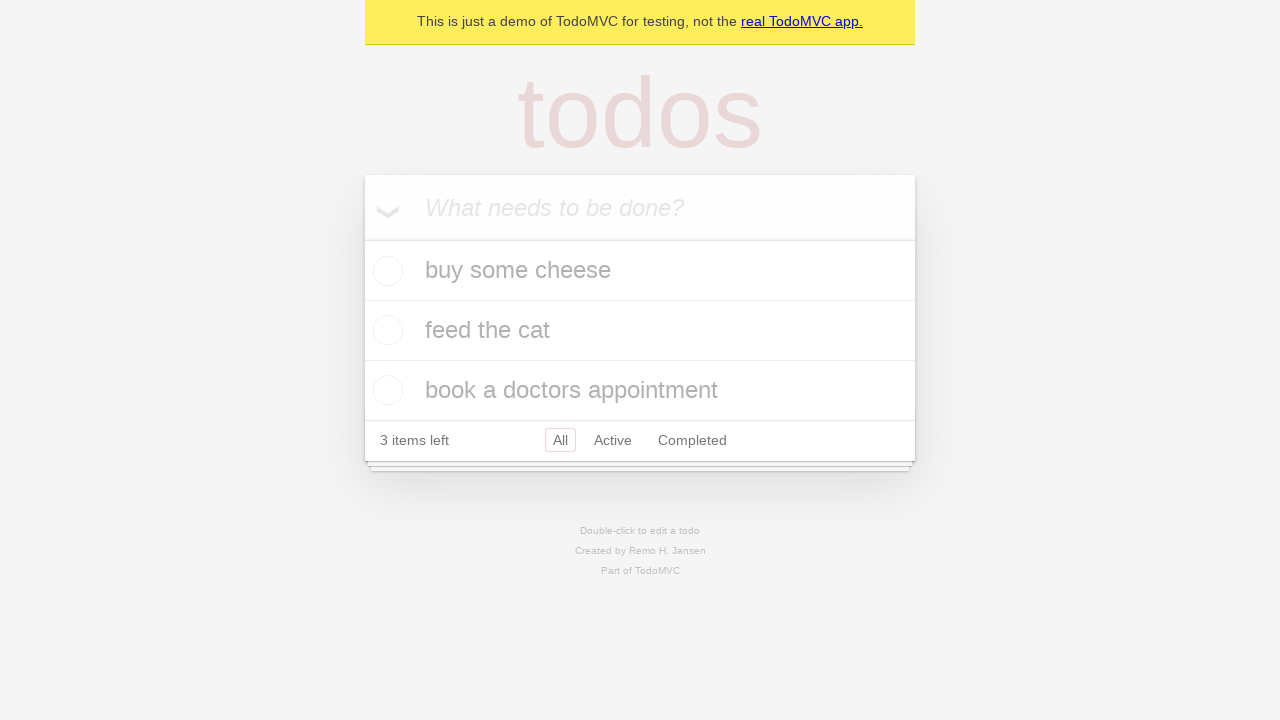

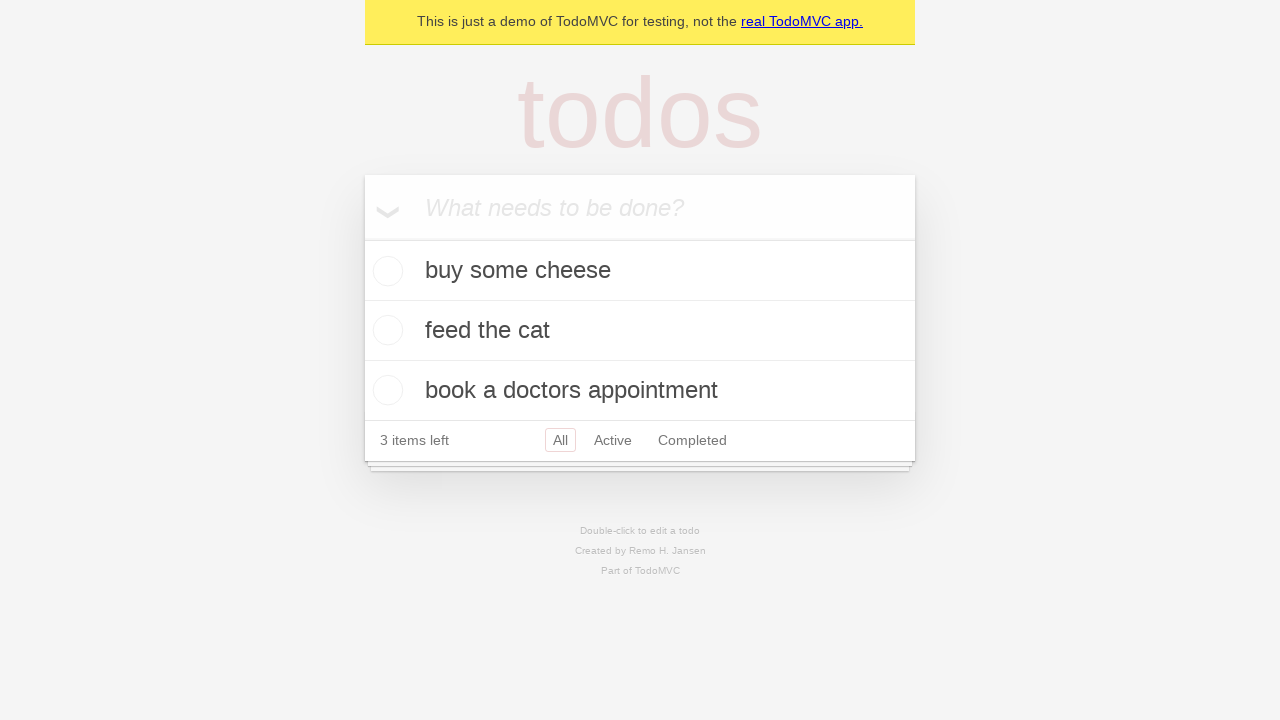